Tests that entering text instead of a number in the input field shows the correct error message "Please enter a number"

Starting URL: https://acctabootcamp.github.io/site/tasks/enter_a_number

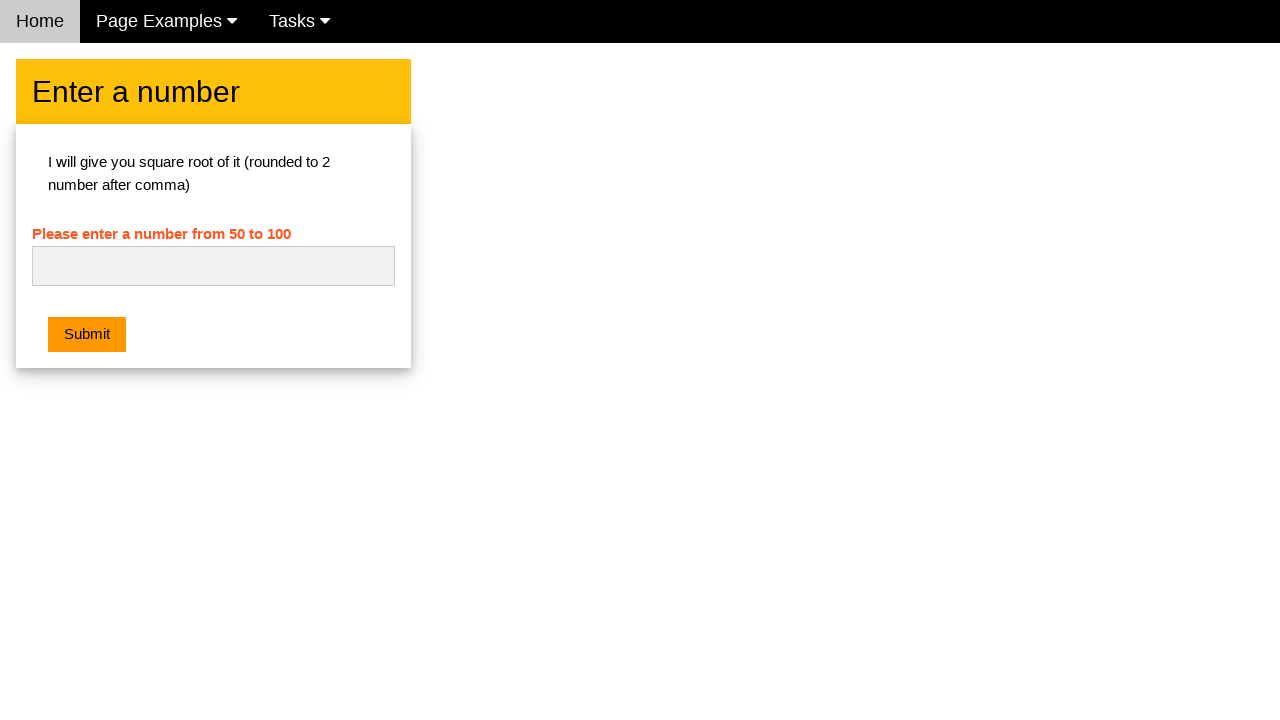

Filled number input field with text 'Text' instead of a number on #numb
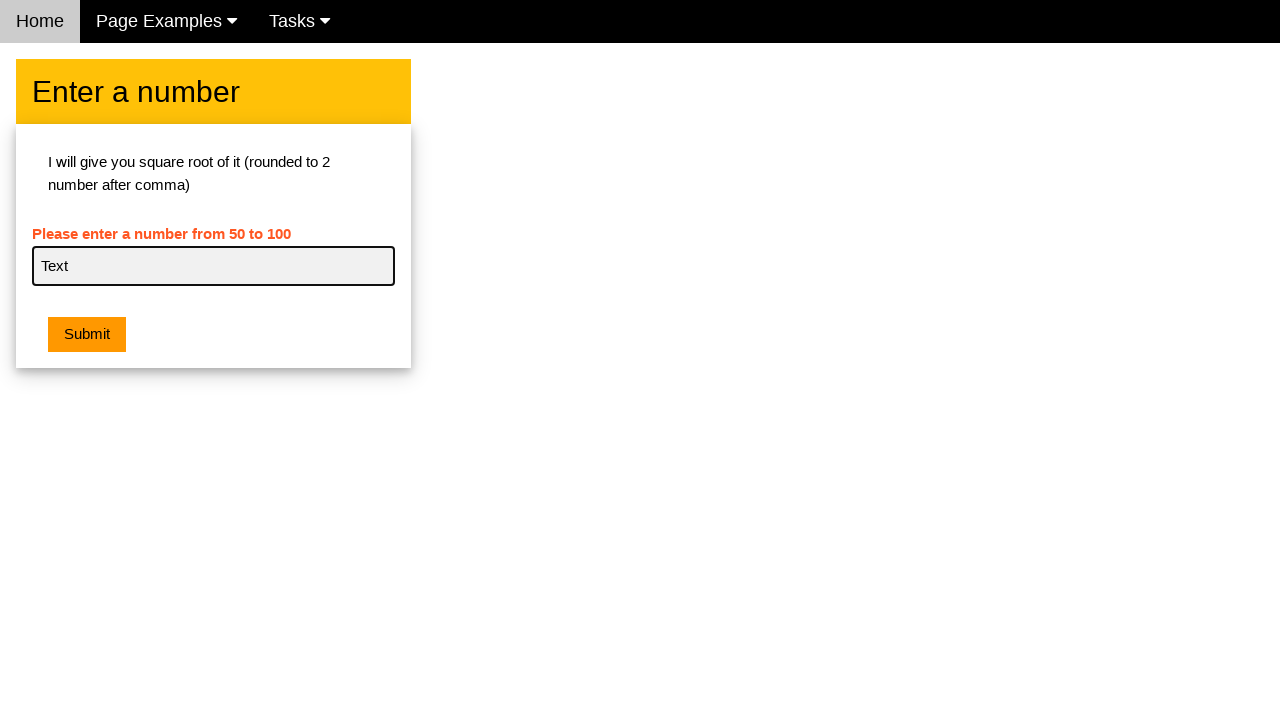

Clicked the submit button at (87, 335) on button.w3-btn.w3-orange.w3-margin
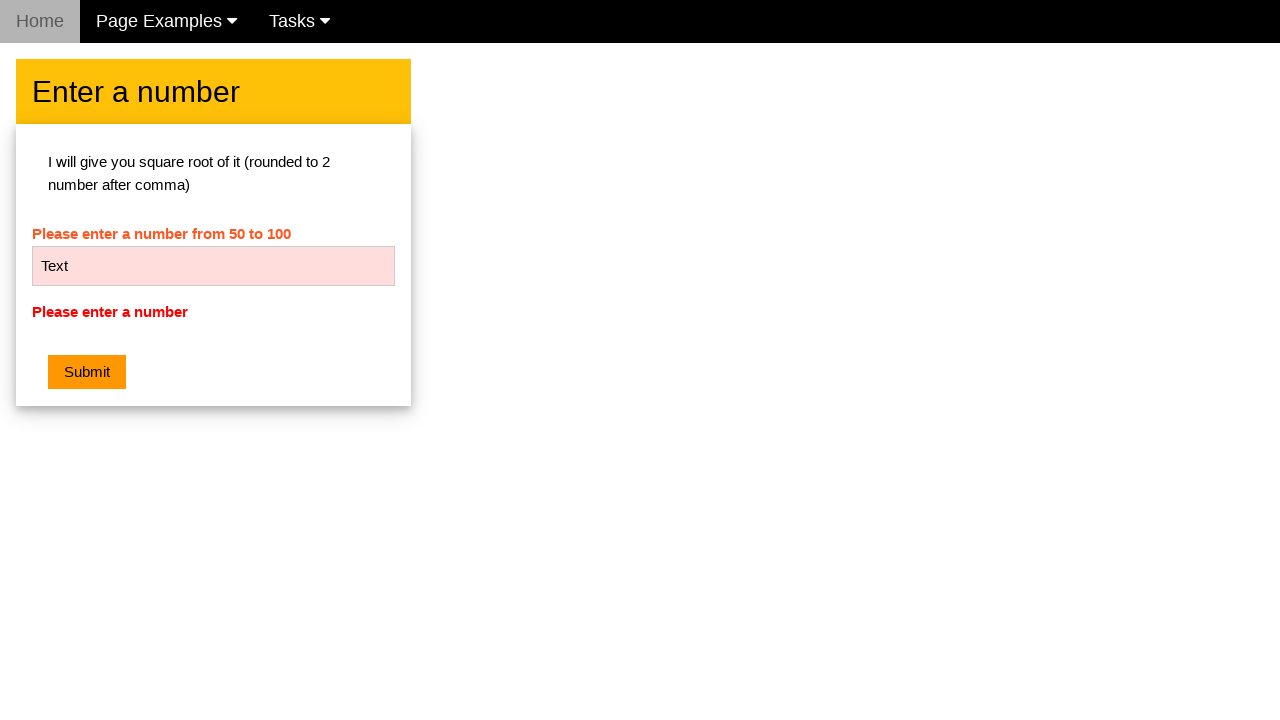

Error message element appeared on the page
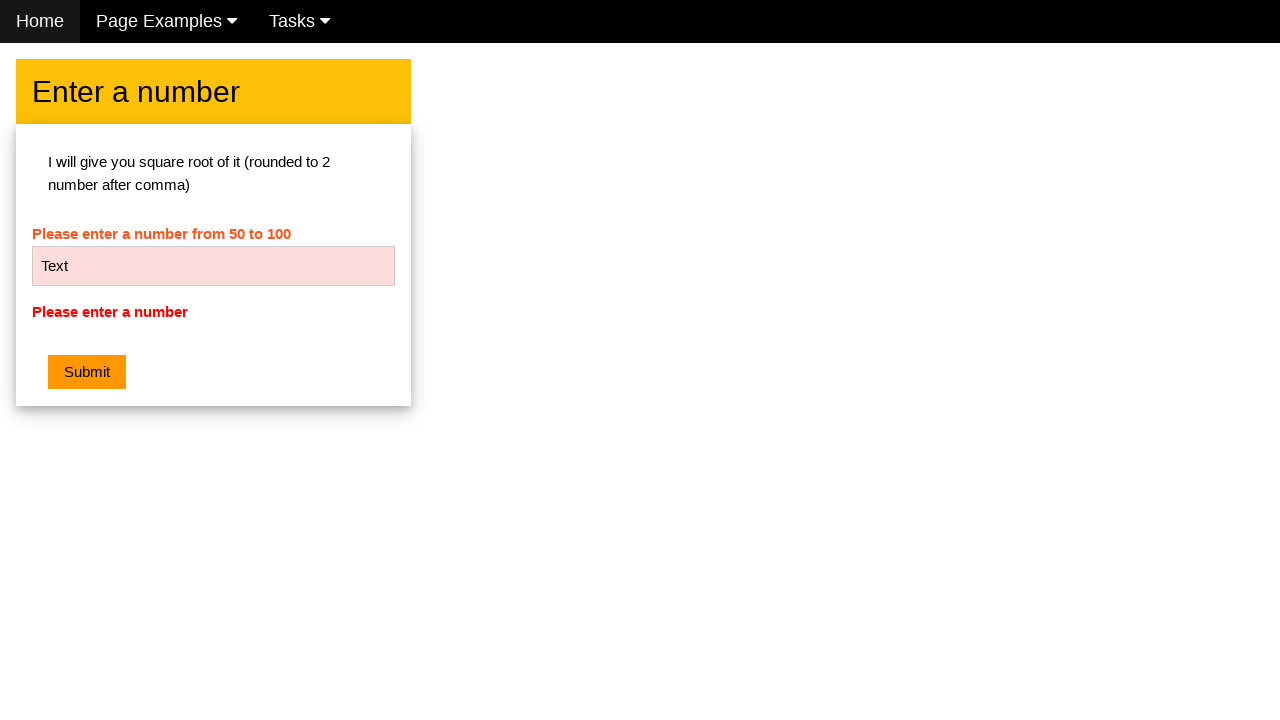

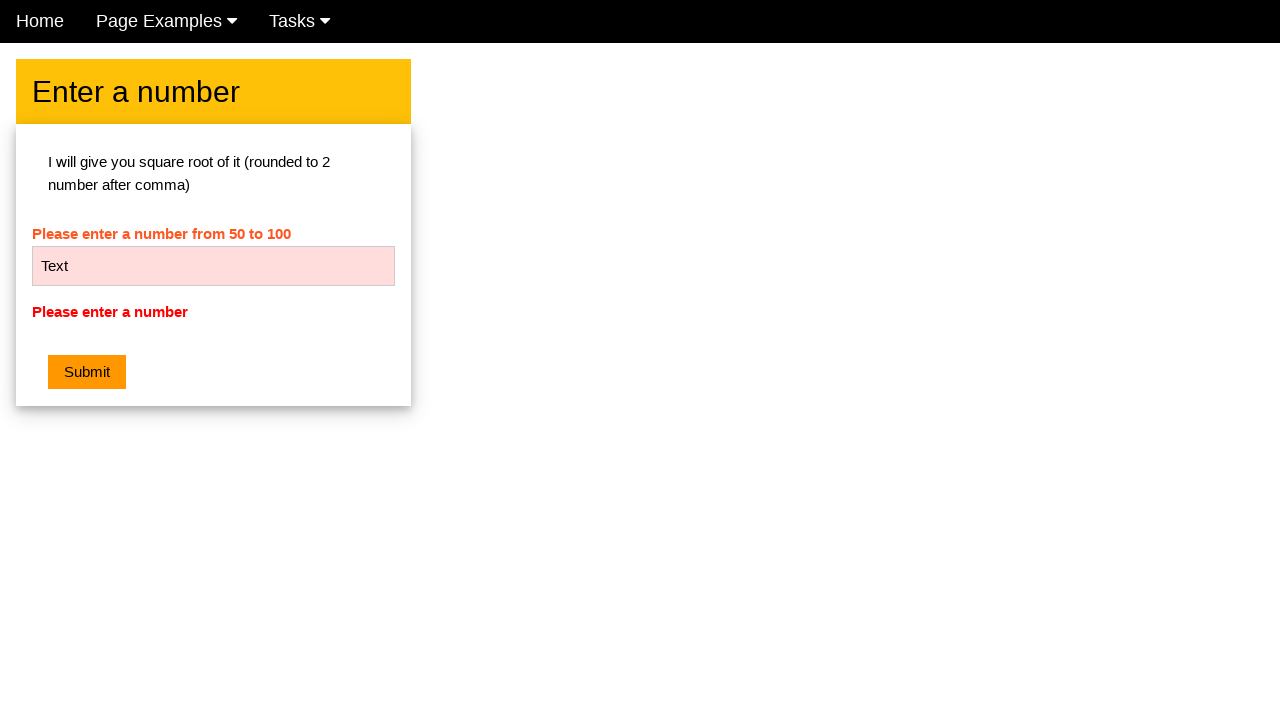